Tests dynamic controls page by clicking Remove button, verifying "It's gone!" message appears, then clicking Add button and verifying "It's back!" message appears

Starting URL: https://the-internet.herokuapp.com/dynamic_controls

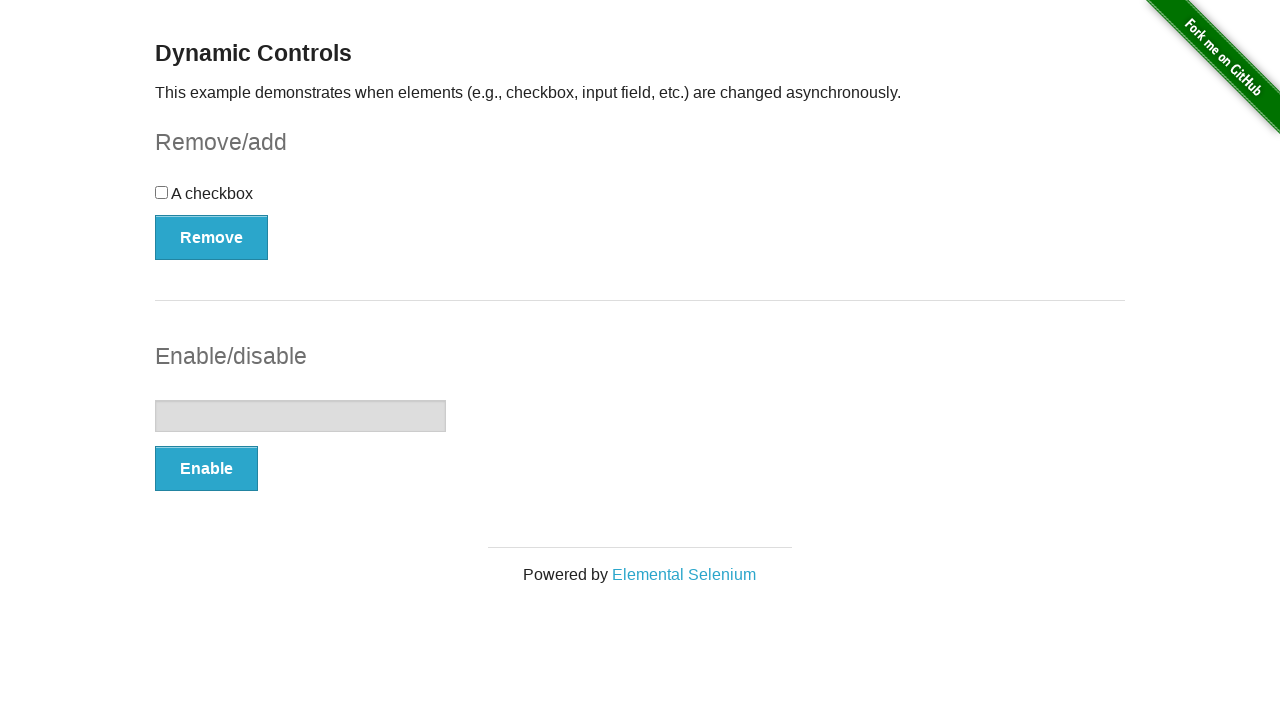

Navigated to dynamic controls page
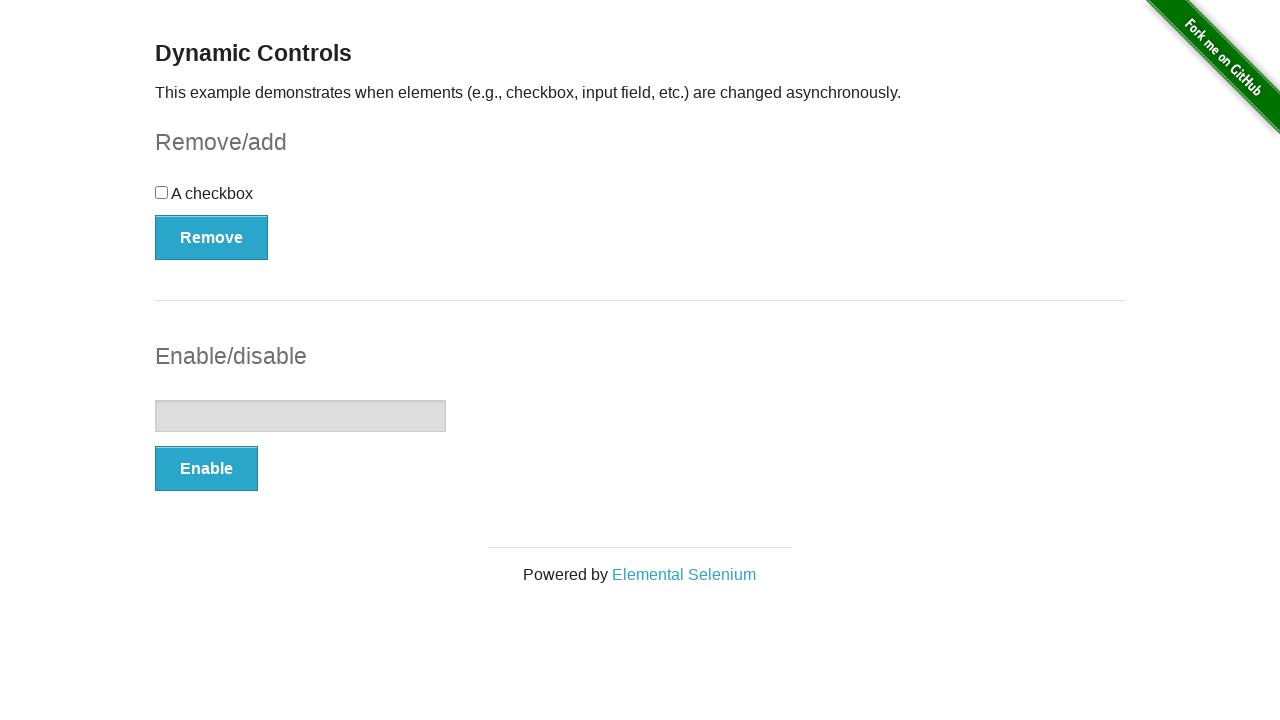

Clicked Remove button at (212, 237) on xpath=//*[text()='Remove']
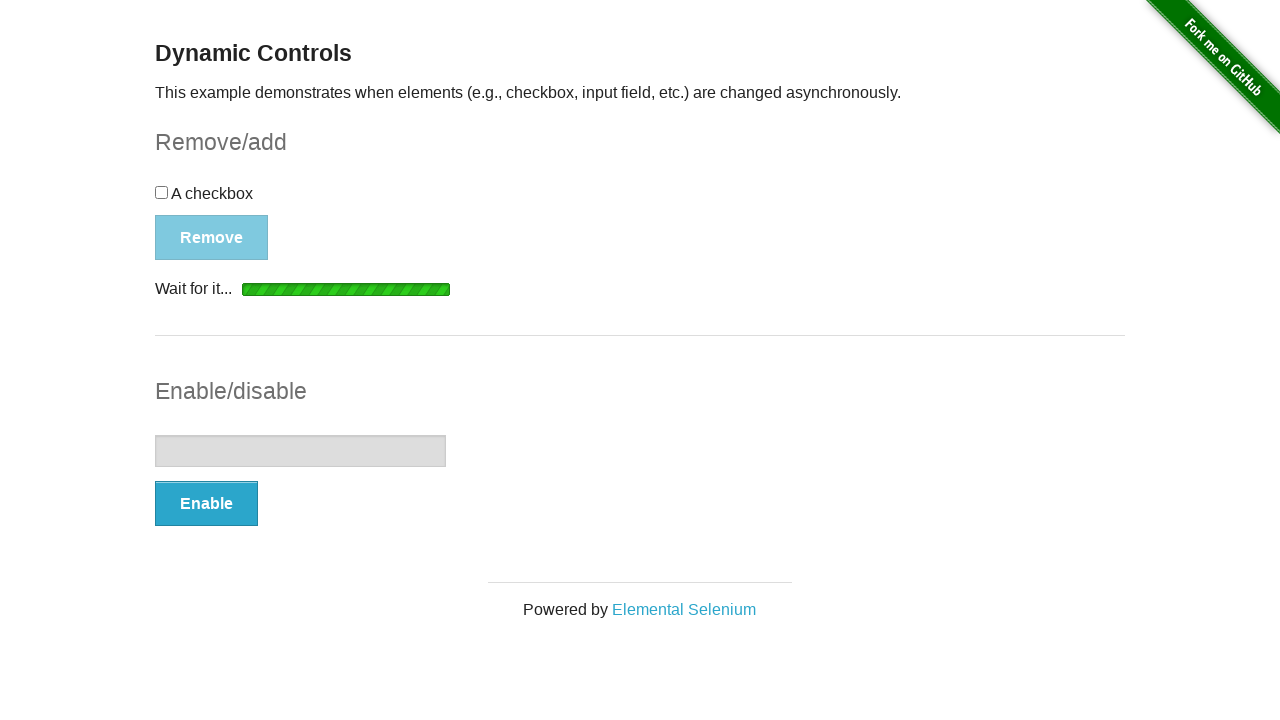

Waited for 'It's gone!' message to appear
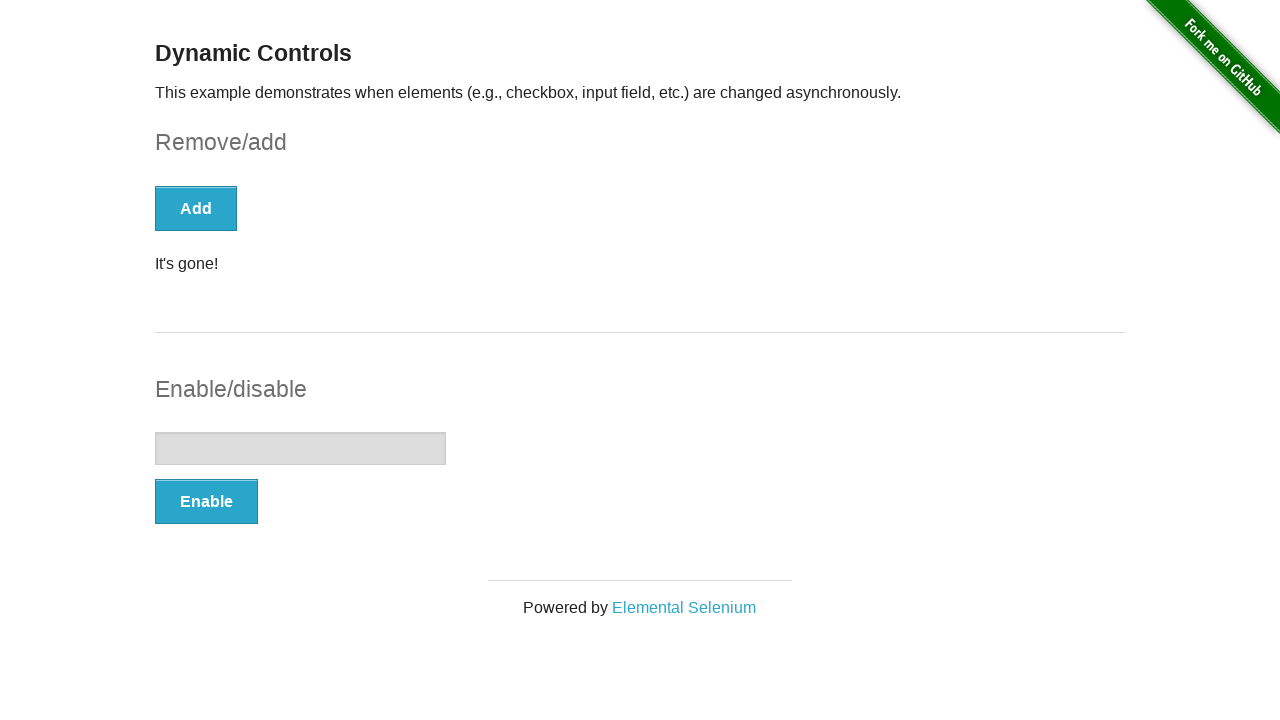

Verified 'It's gone!' message is visible
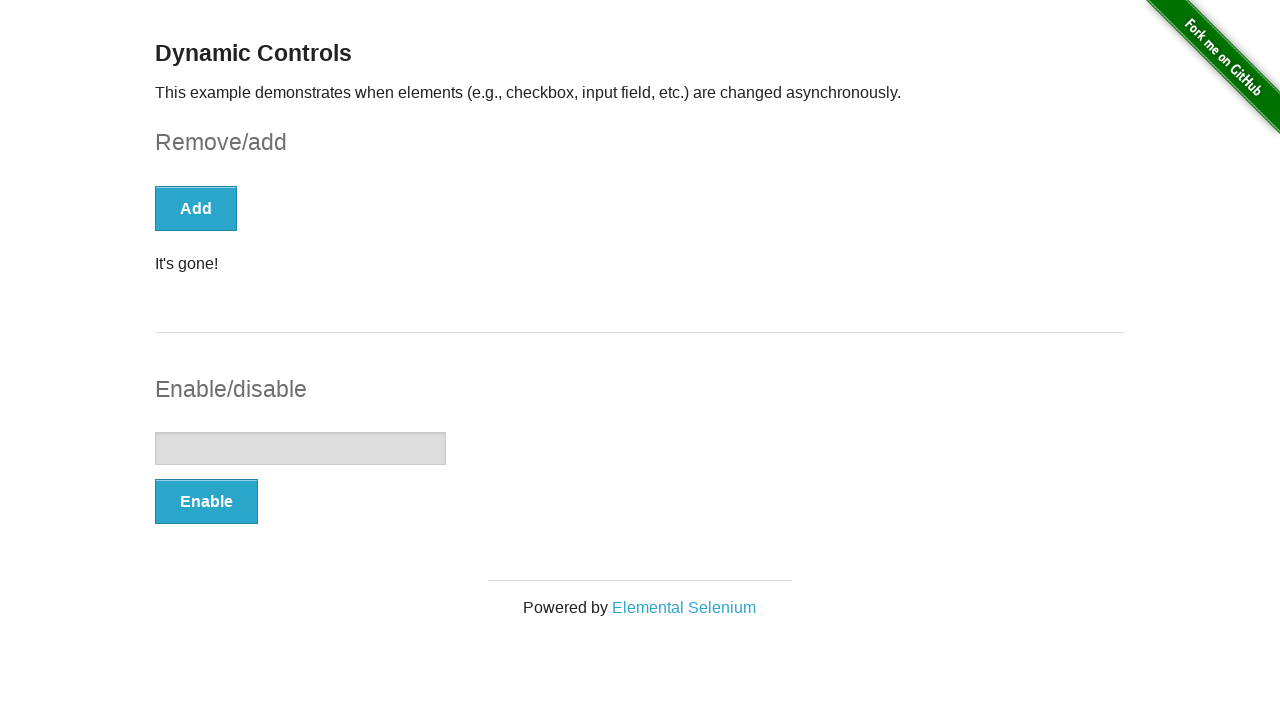

Clicked Add button at (196, 208) on xpath=//*[text()='Add']
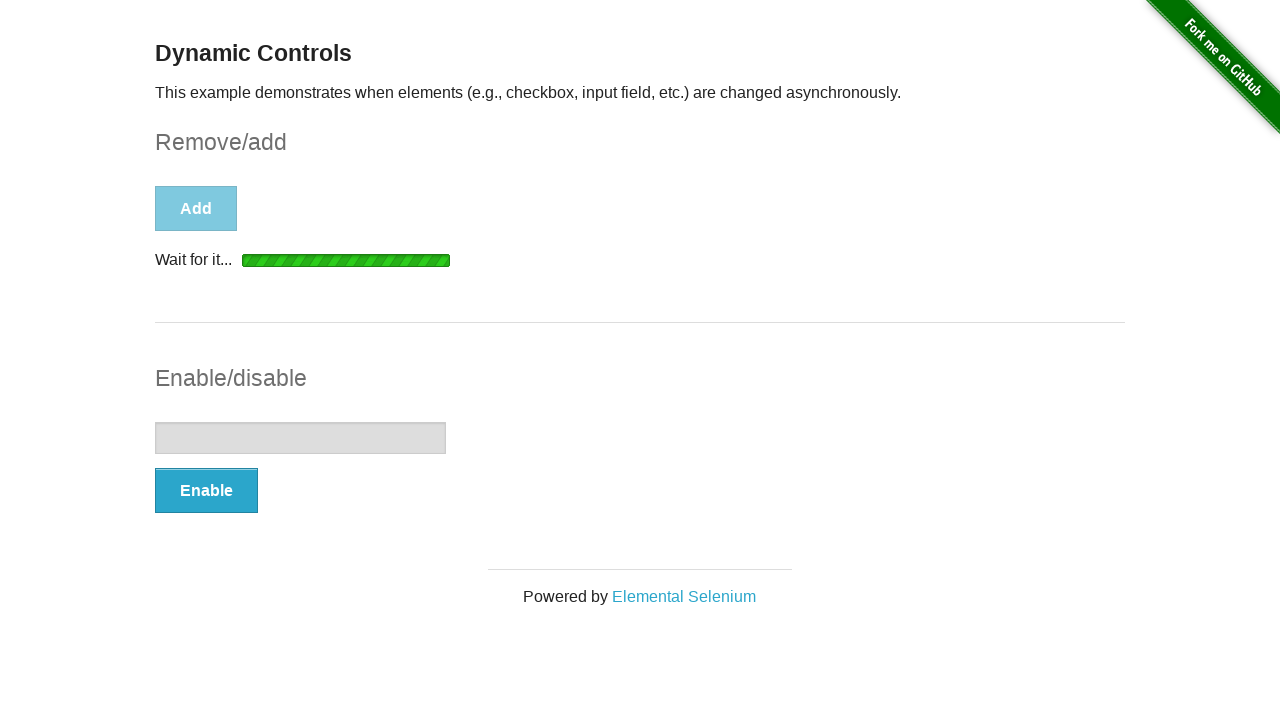

Waited for message element to appear
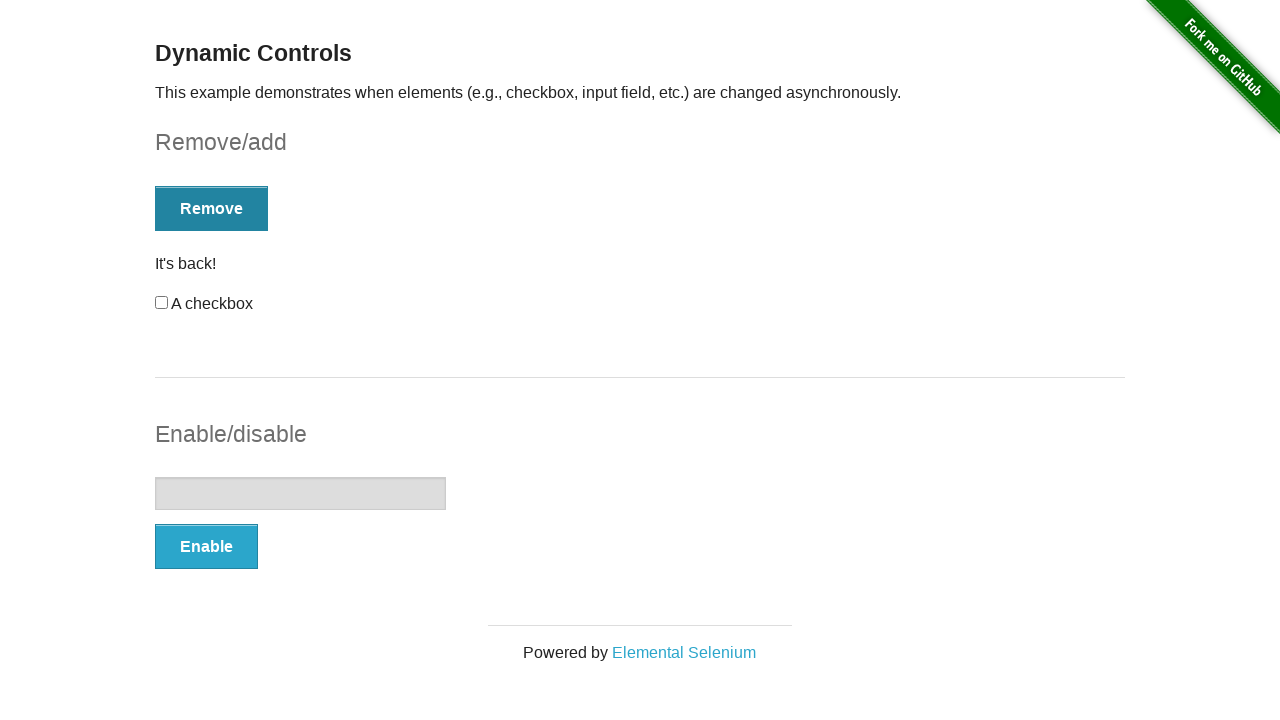

Verified 'It's back!' message is visible
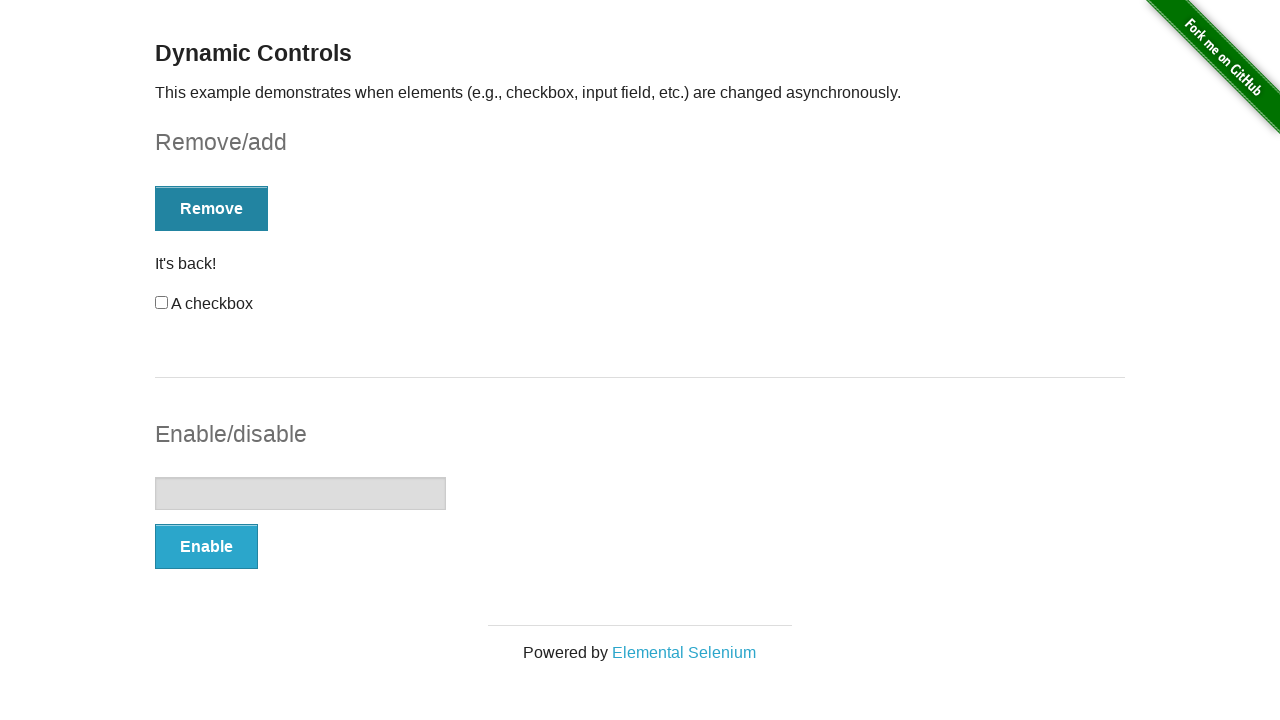

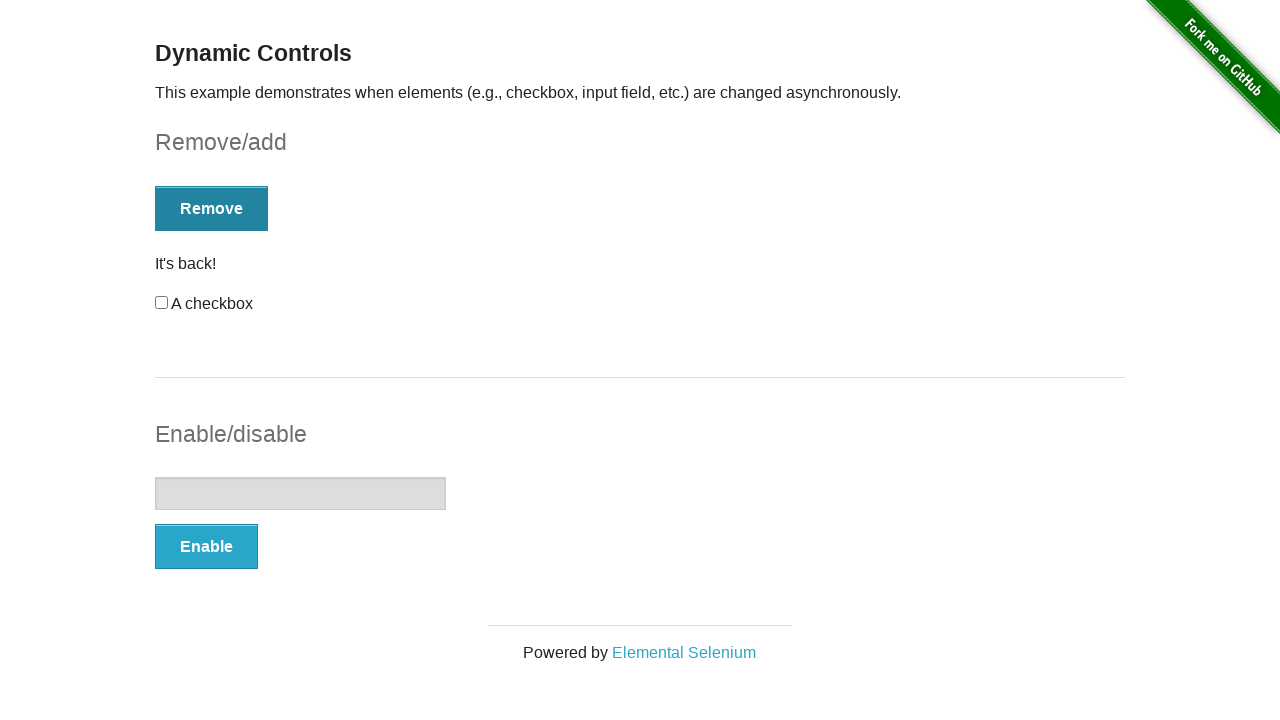